Tests a 7-character validation form by entering a valid password "emeky1*" and verifying the validation message shows "Valid Value"

Starting URL: https://testpages.eviltester.com/styled/apps/7charval/simple7charvalidation.html

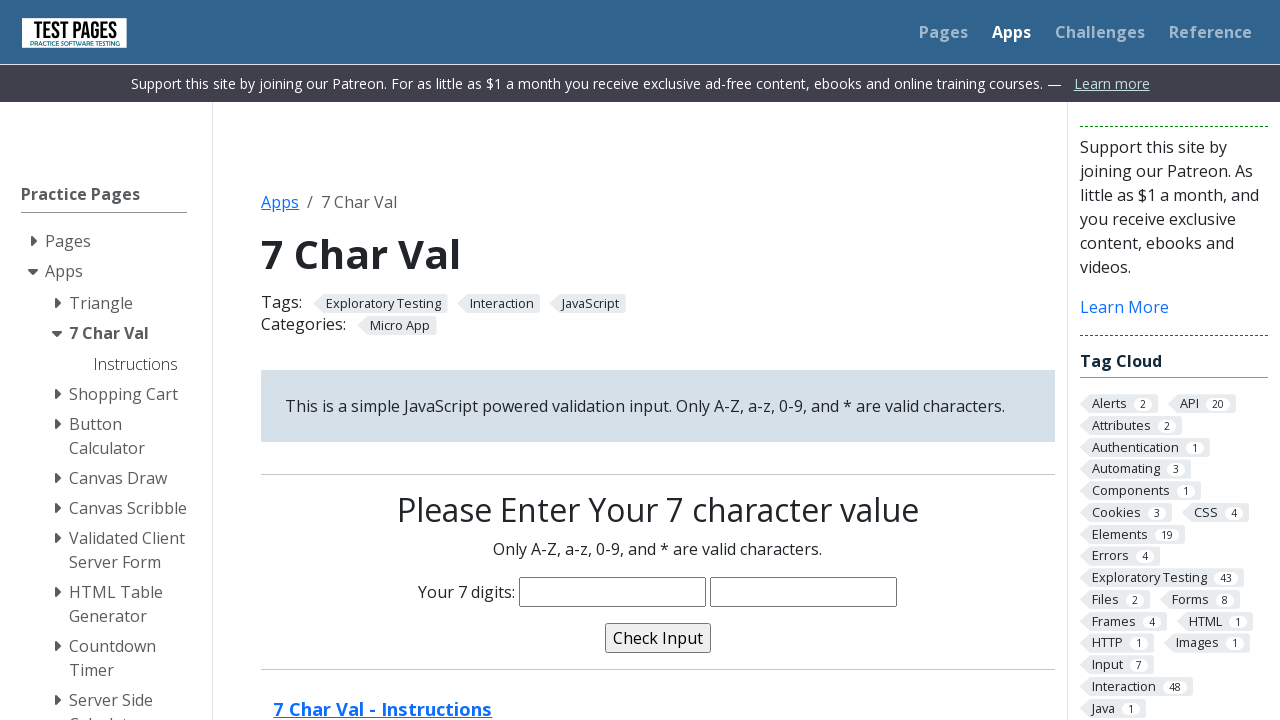

Filled characters field with valid password 'emeky1*' on input[name='characters']
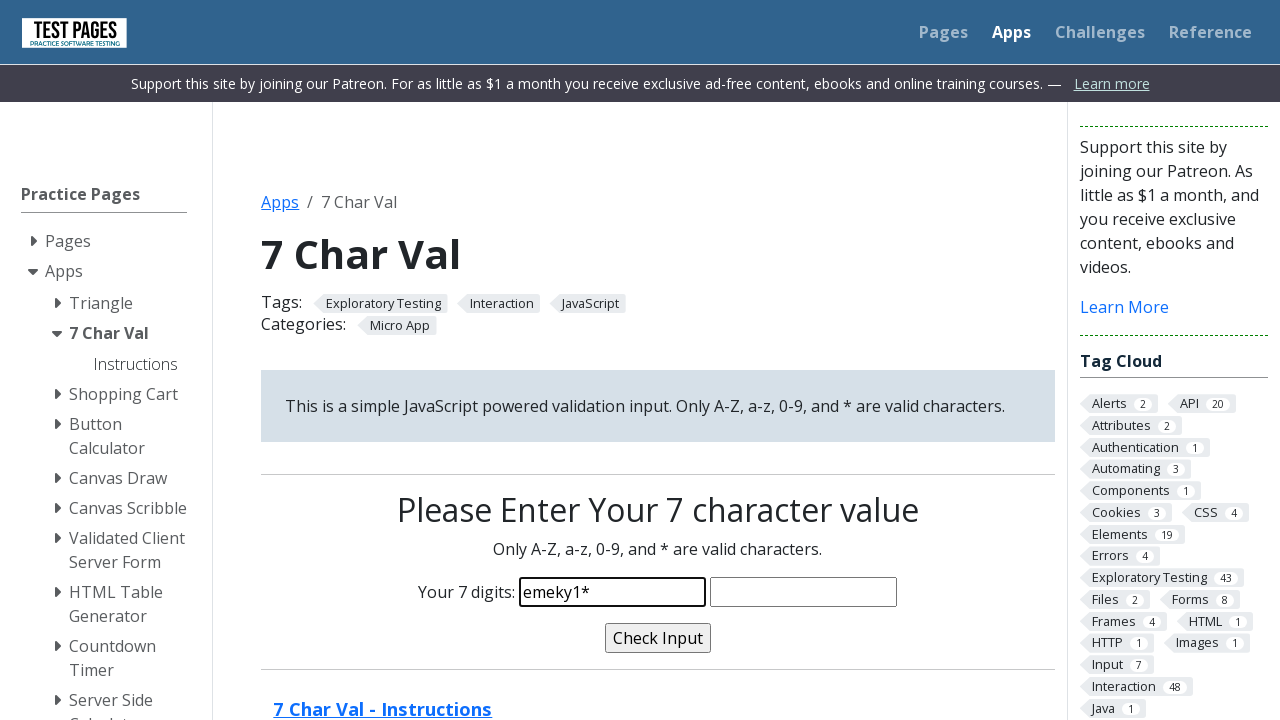

Clicked validate button at (658, 638) on input[name='validate']
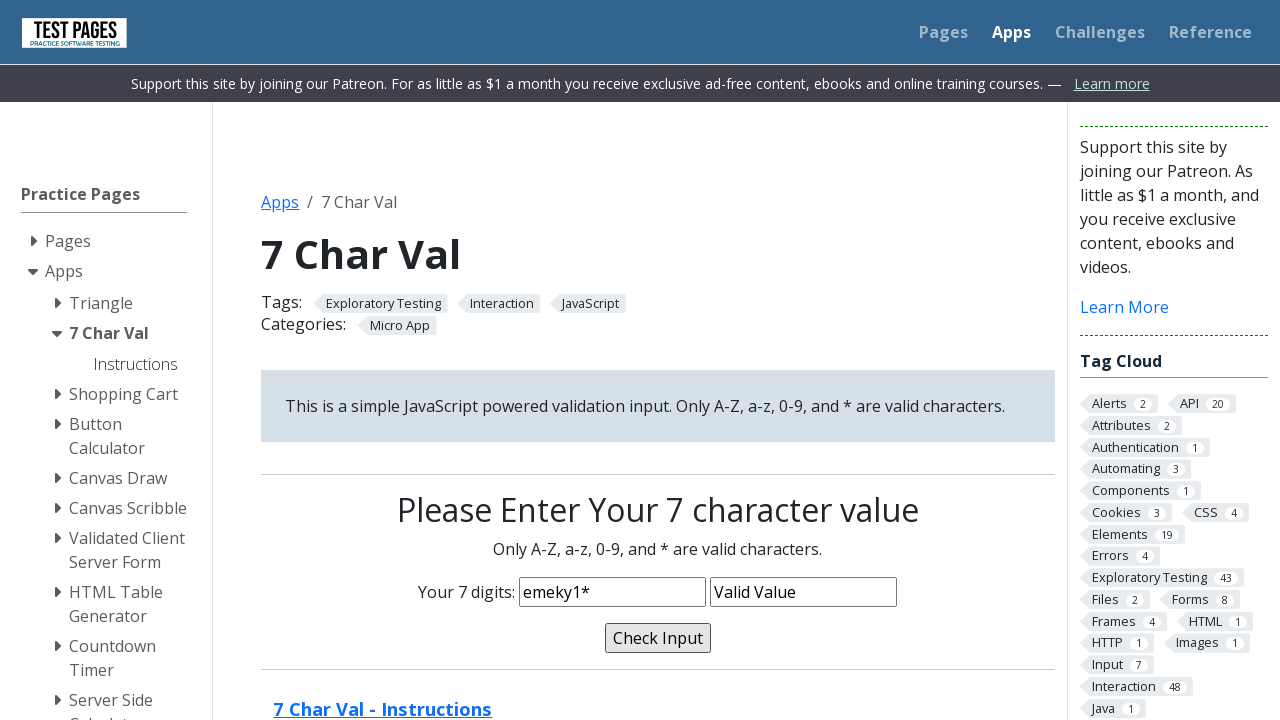

Validation message field appeared
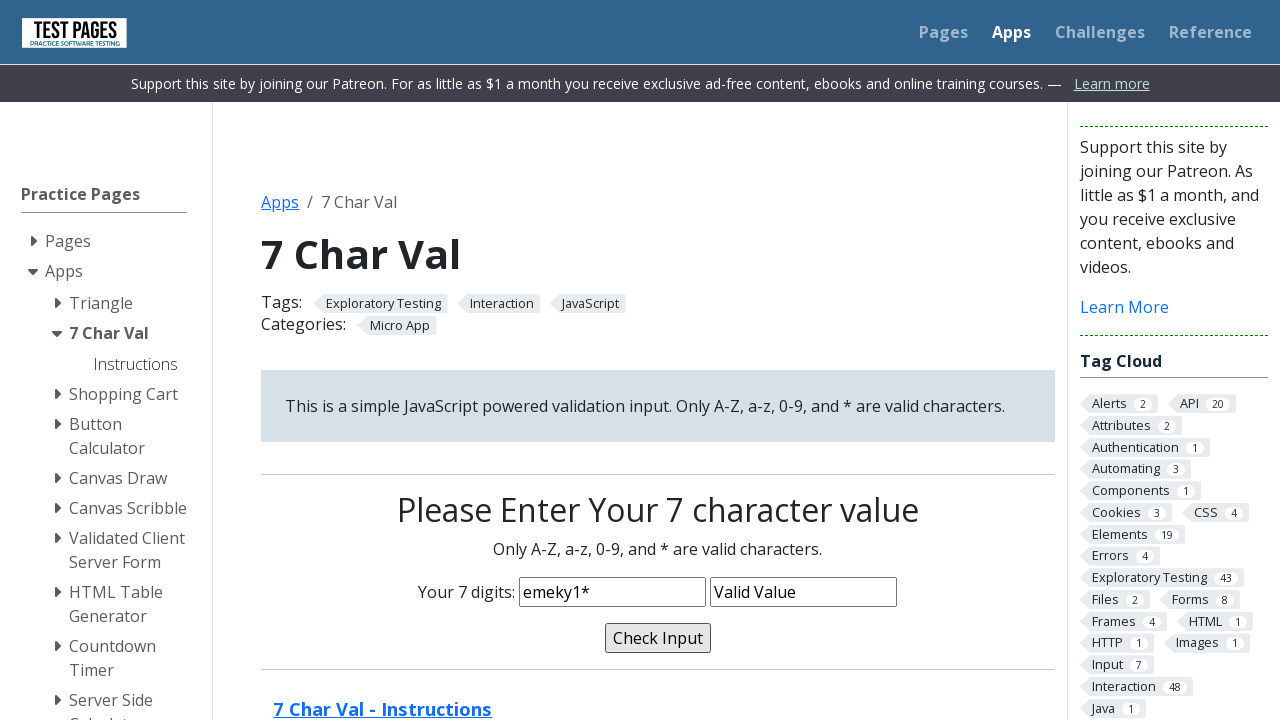

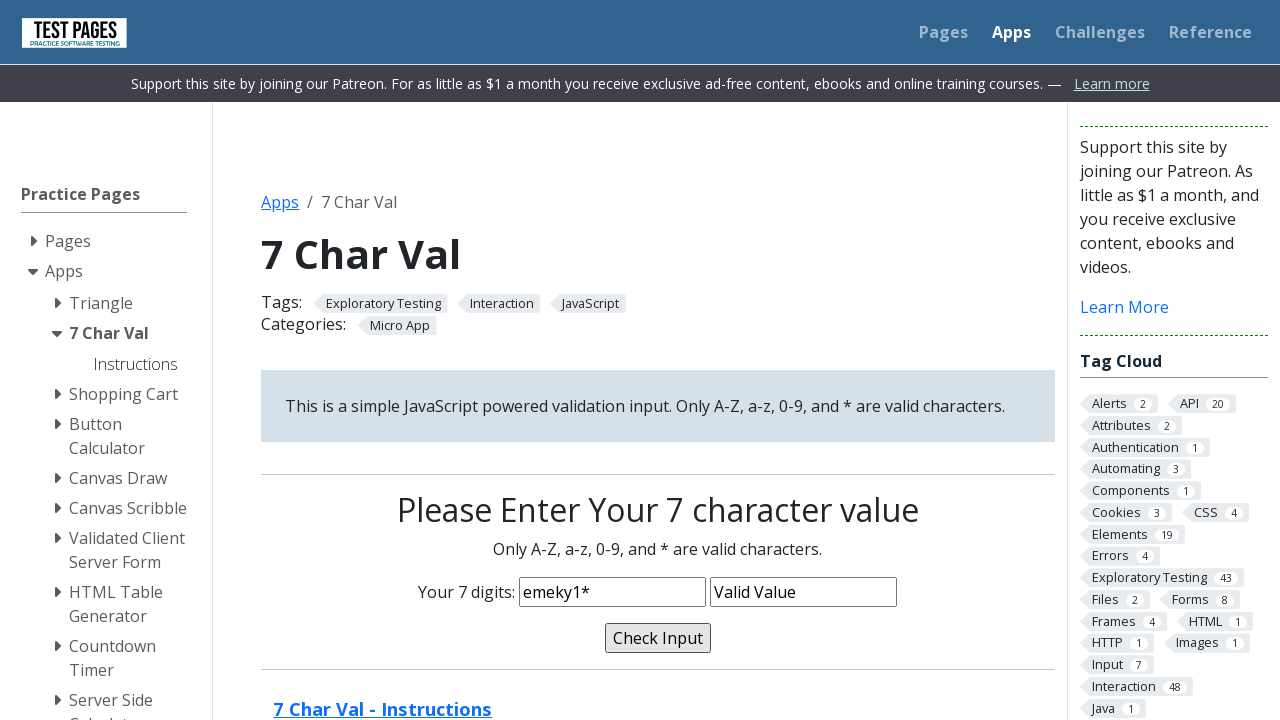